Navigates to a demo tables page and interacts with an employee manager table to verify table data is loaded

Starting URL: http://automationbykrishna.com

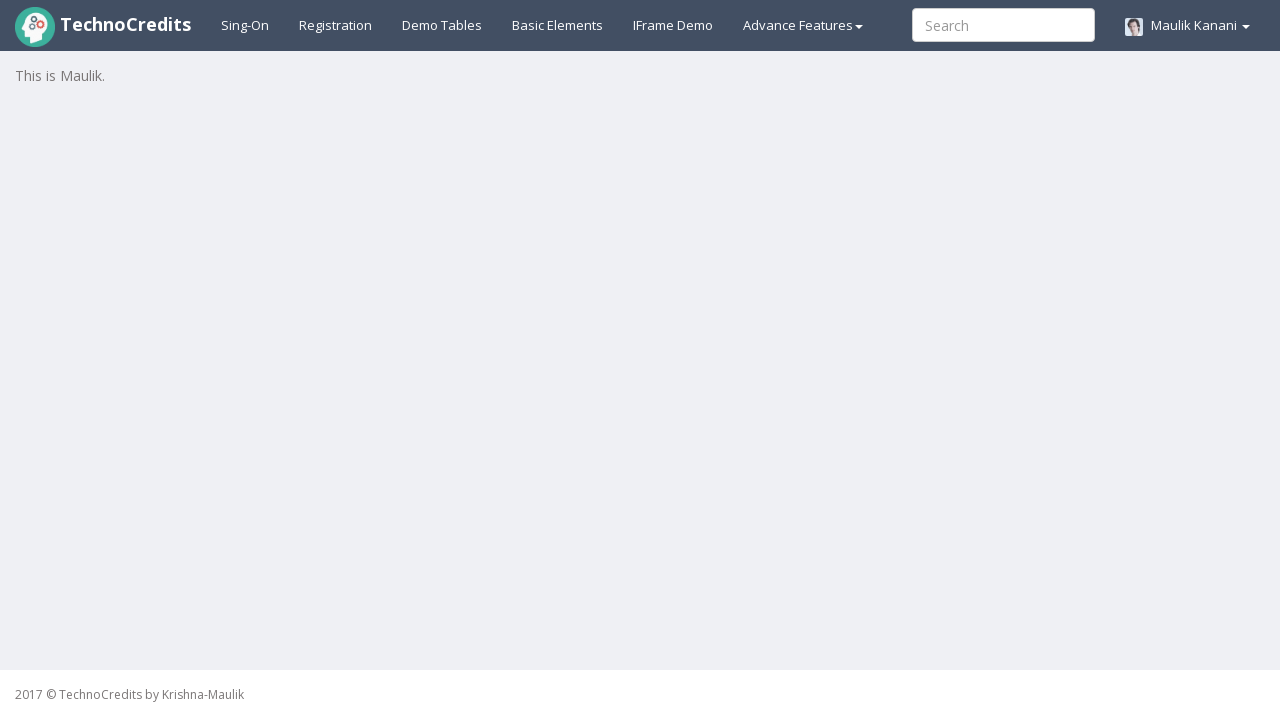

Clicked on Demo Tables link at (442, 25) on a:text('Demo Tables')
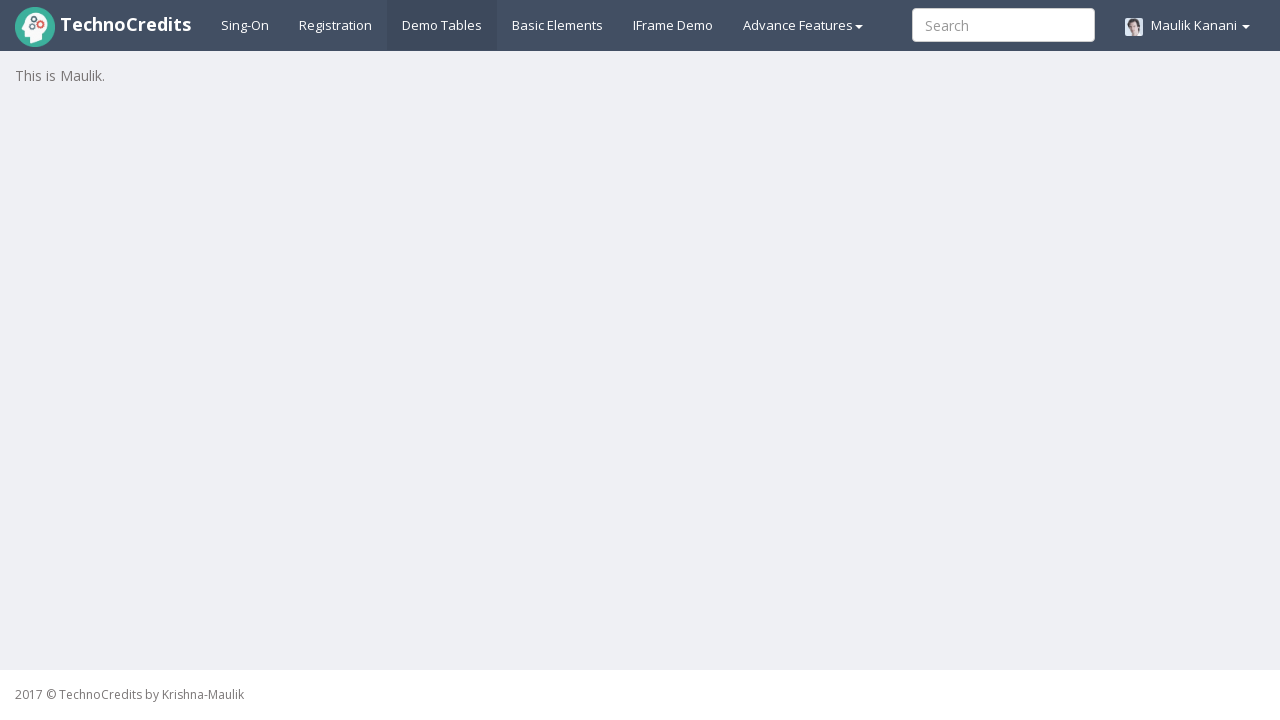

Employee manager table loaded and visible
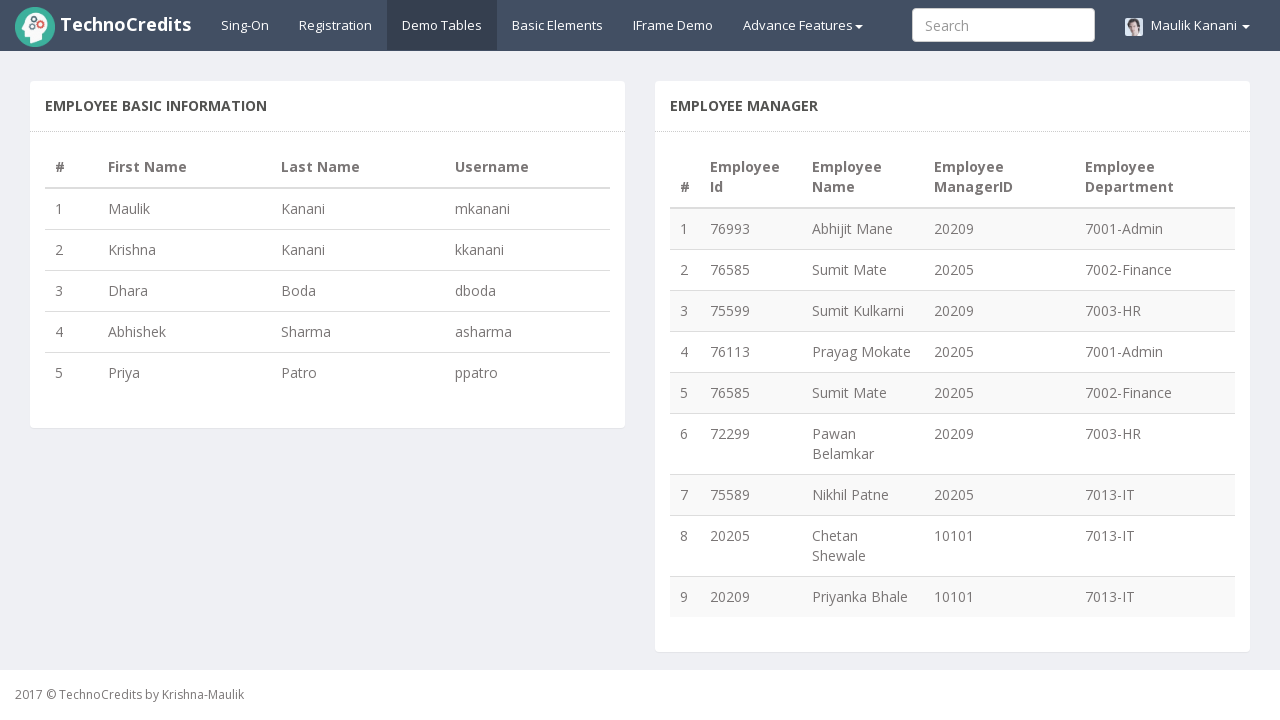

Table body rows are present and loaded
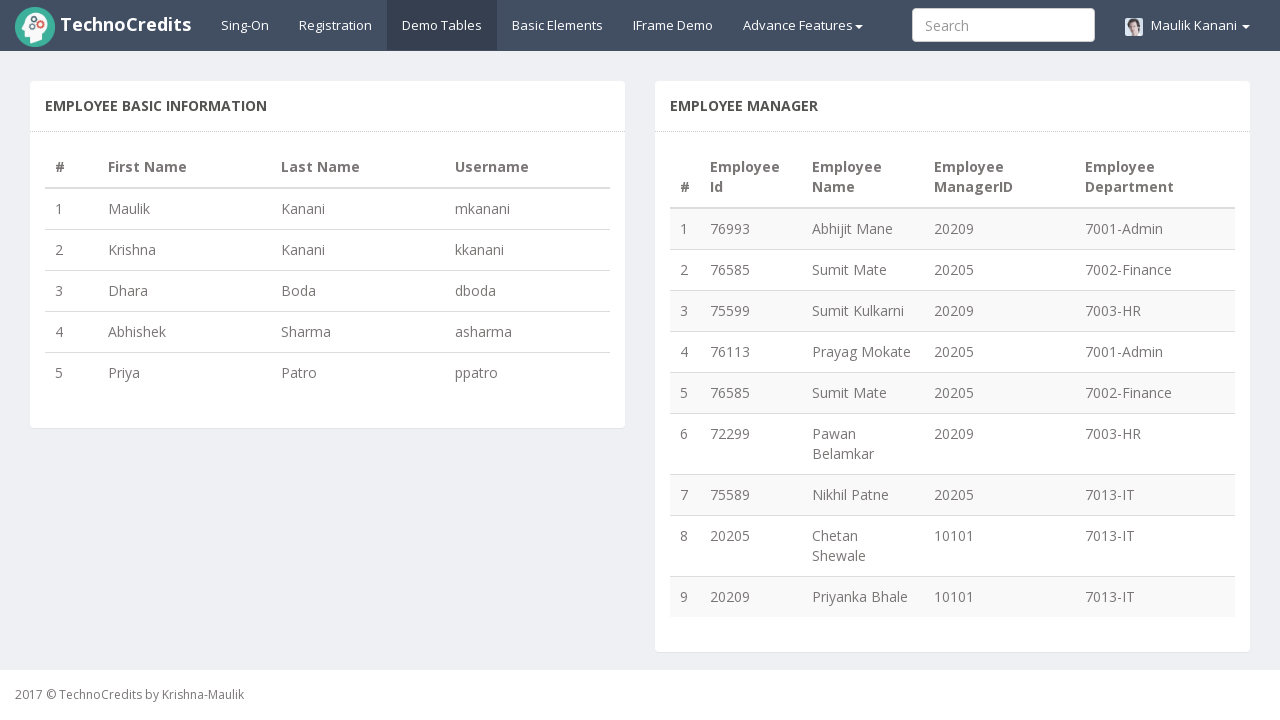

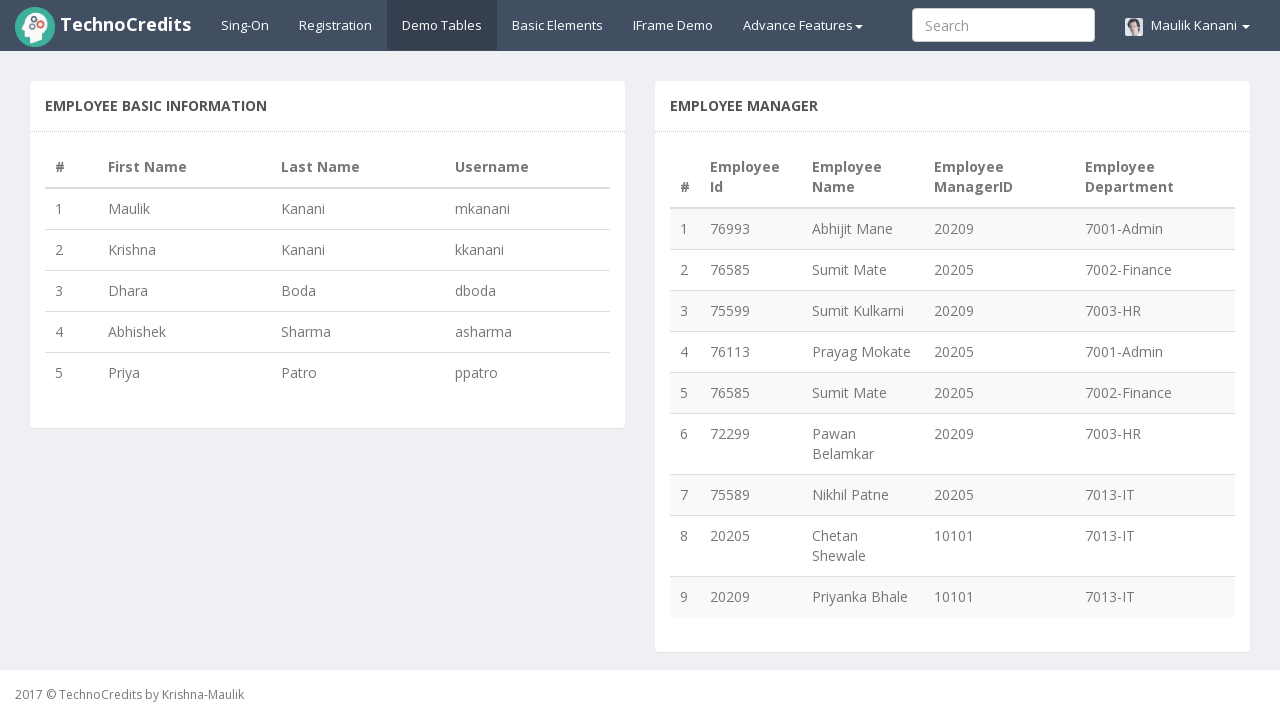